Tests navigation to Browse Languages section, clicks on M, and verifies MySQL language entry is present

Starting URL: http://www.99-bottles-of-beer.net/

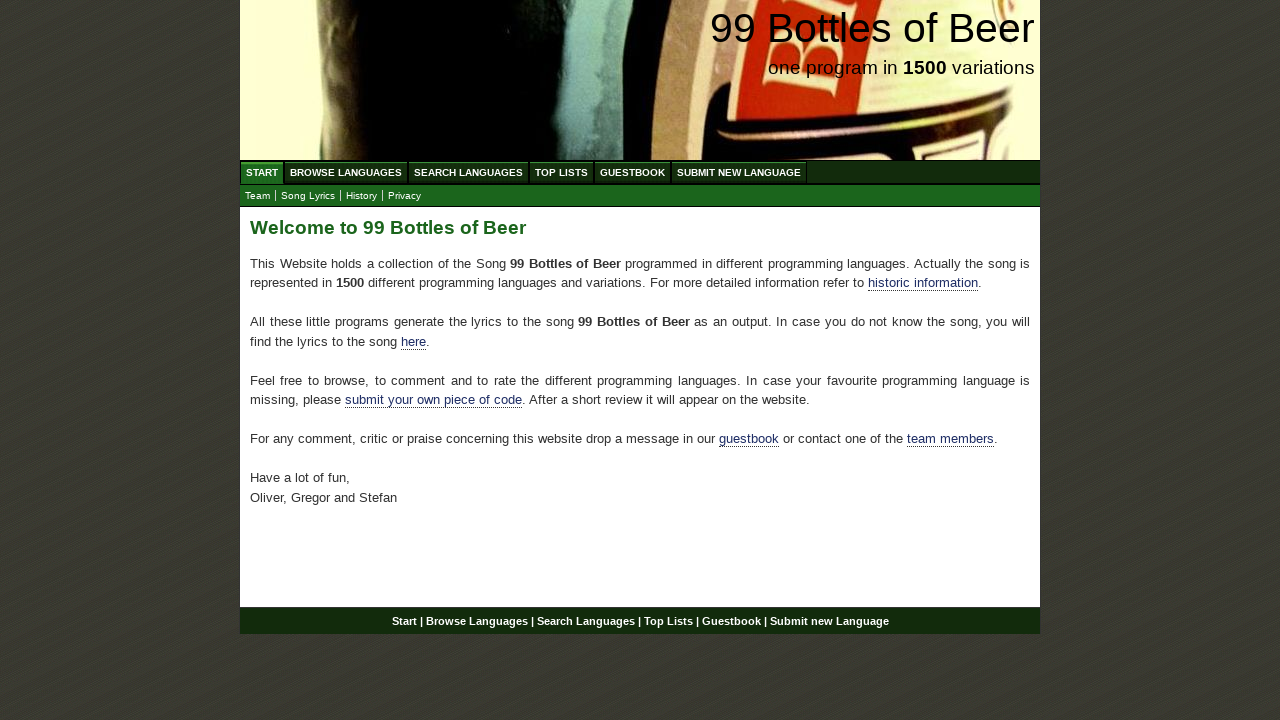

Clicked on Browse Languages (ABC) link at (346, 172) on a[href='/abc.html']
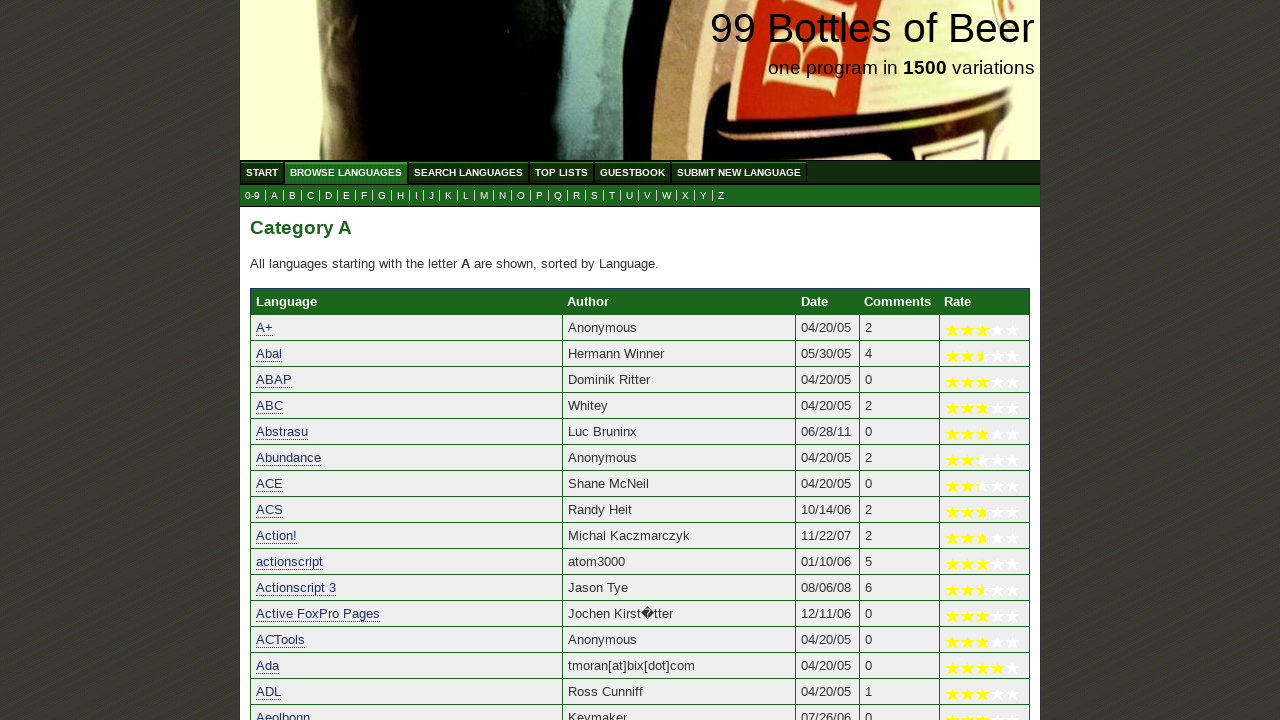

Clicked on letter M link to browse languages starting with M at (484, 196) on a[href='m.html']
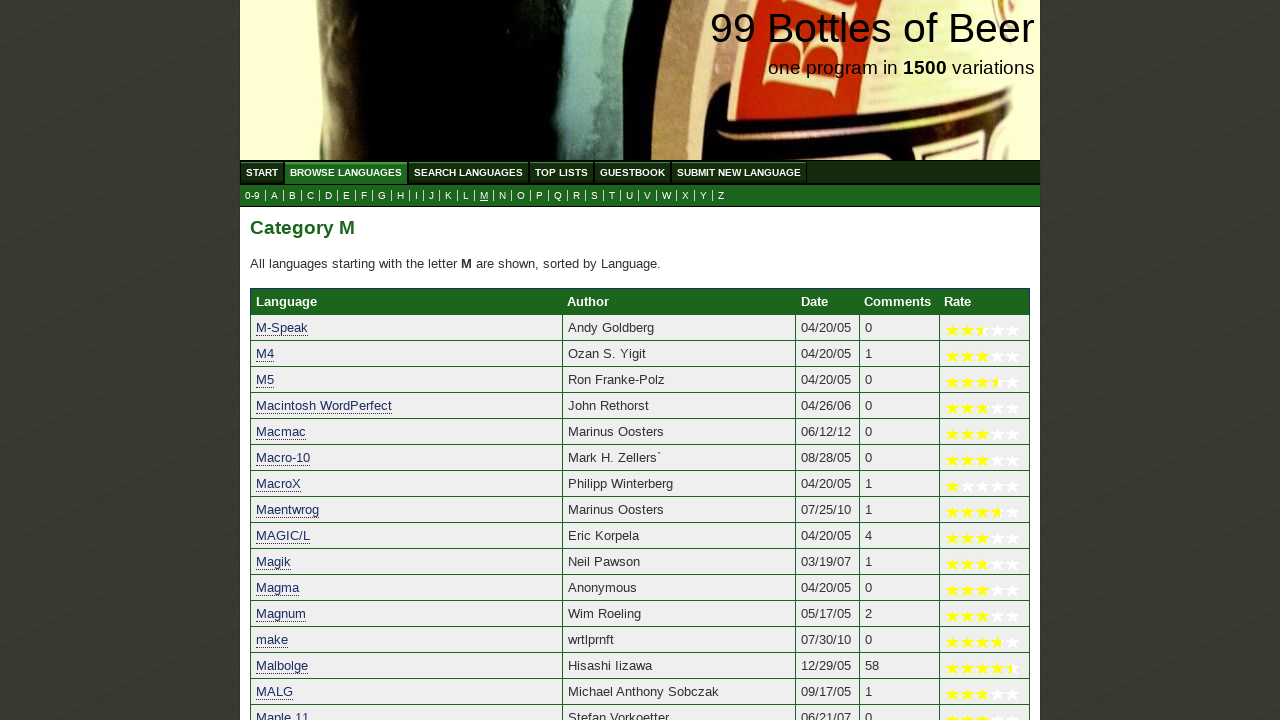

Verified MySQL language entry is visible on the page
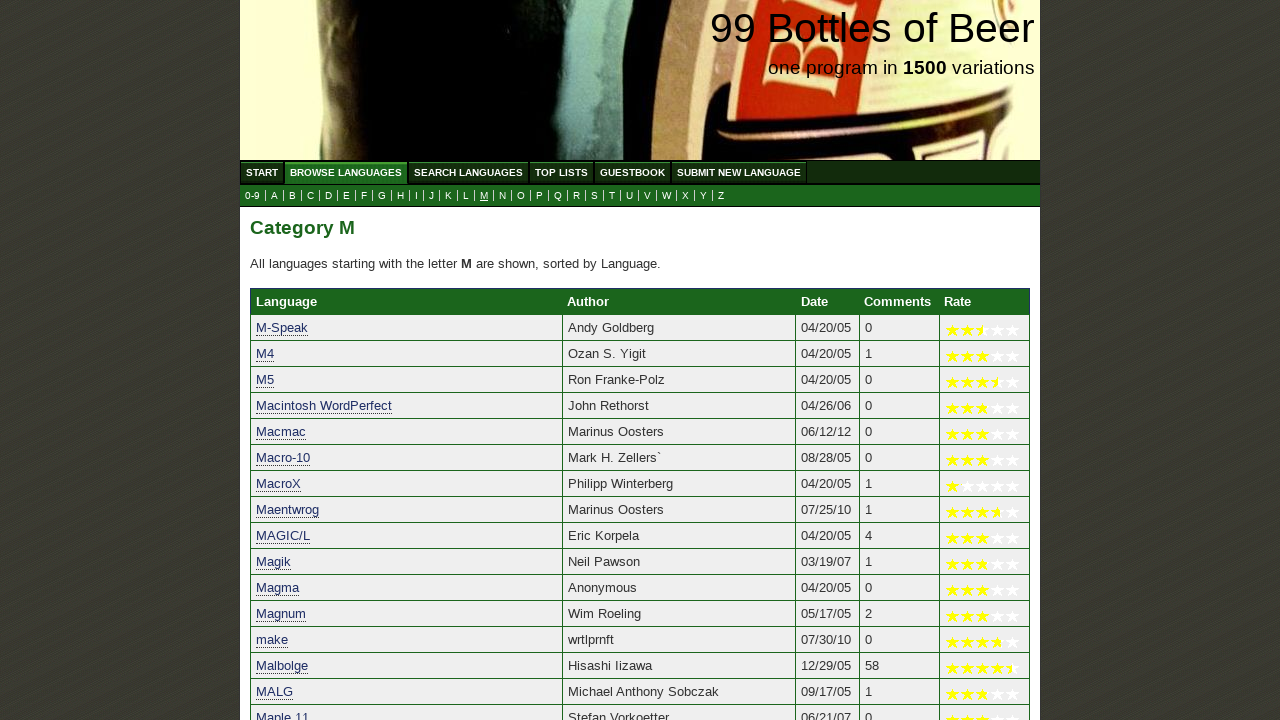

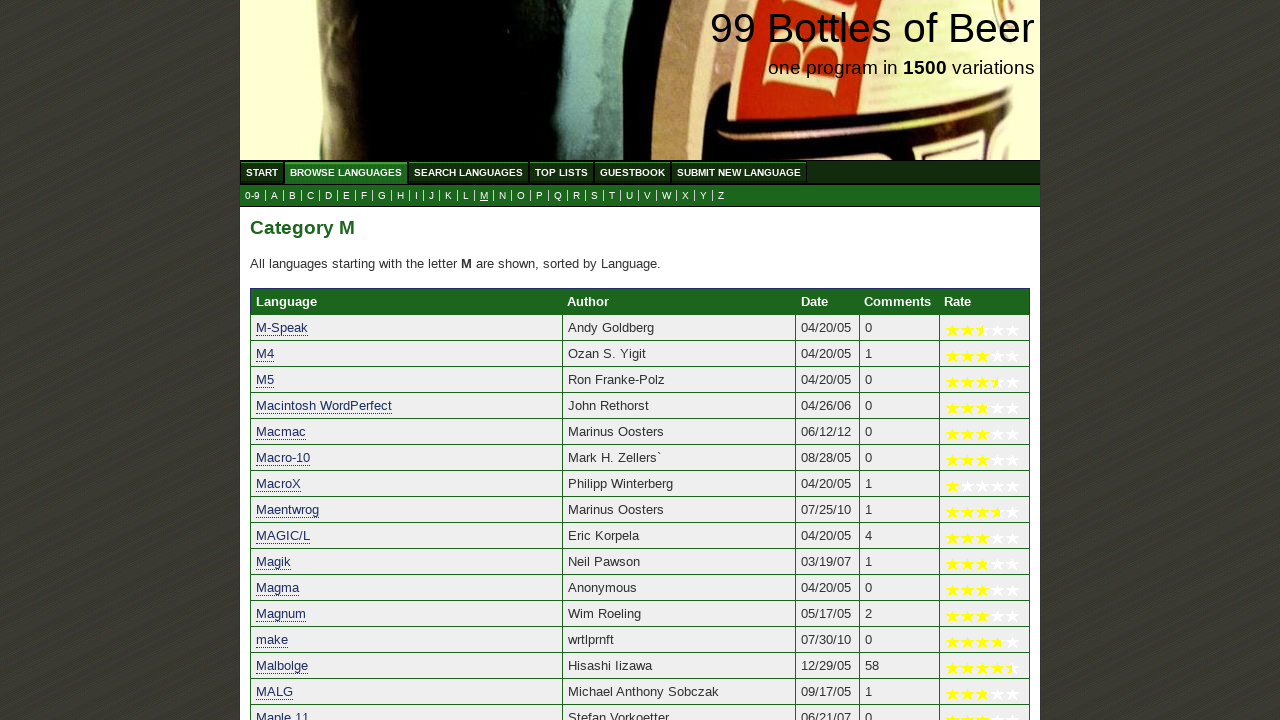